Tests passenger selection dropdown by clicking to open it, incrementing adult count 4 times, and closing the dropdown

Starting URL: https://rahulshettyacademy.com/dropdownsPractise/

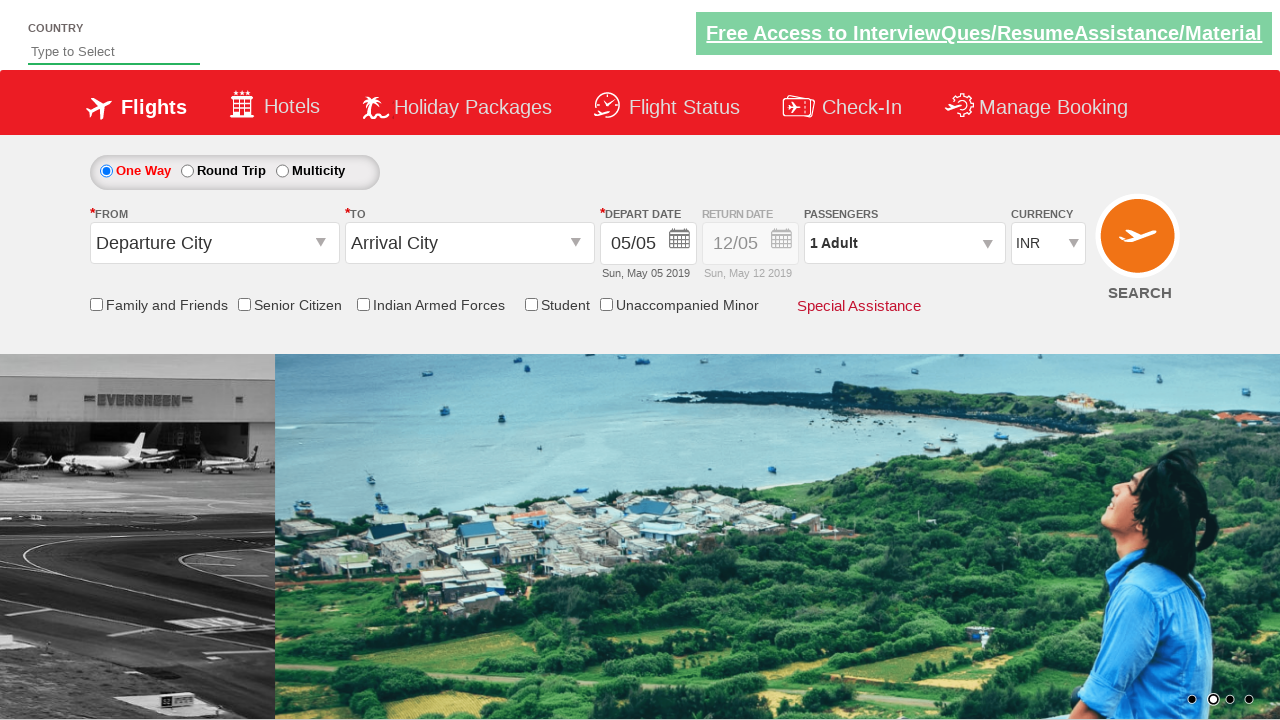

Clicked passenger info dropdown to open it at (904, 243) on #divpaxinfo
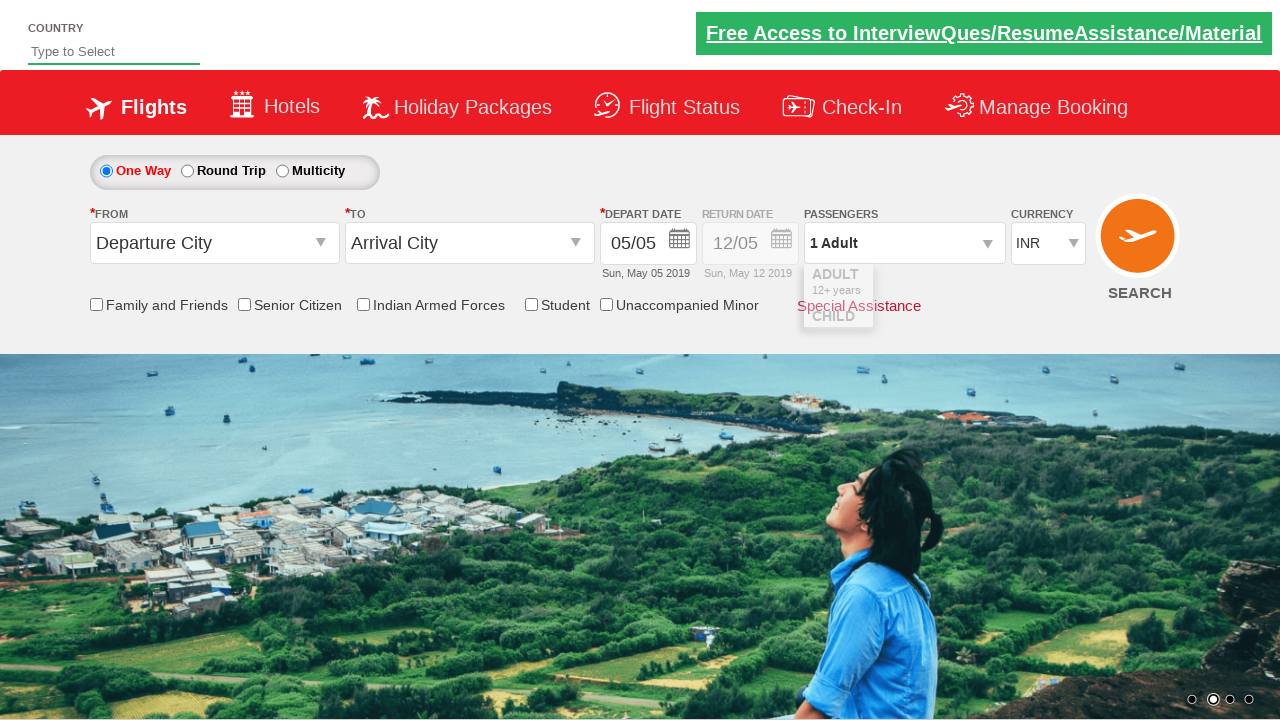

Waited 3 seconds for dropdown to fully open
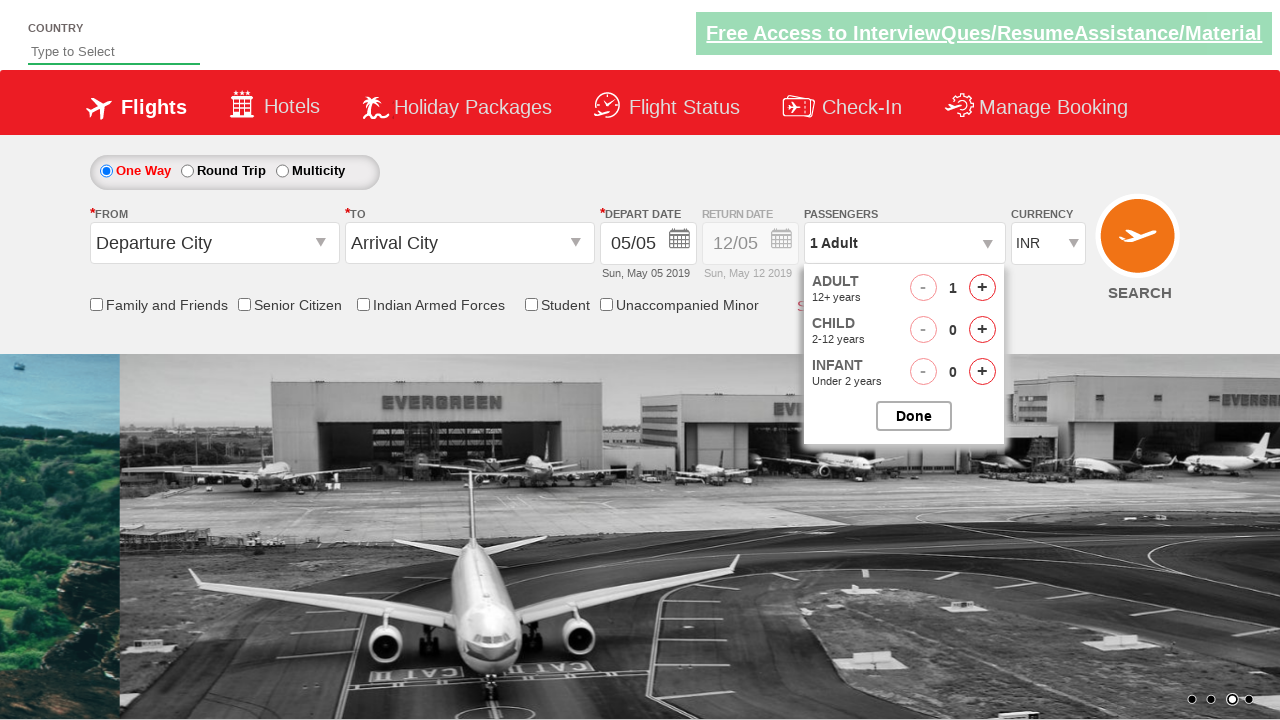

Clicked increment adult button (click 1 of 4) at (982, 288) on #hrefIncAdt
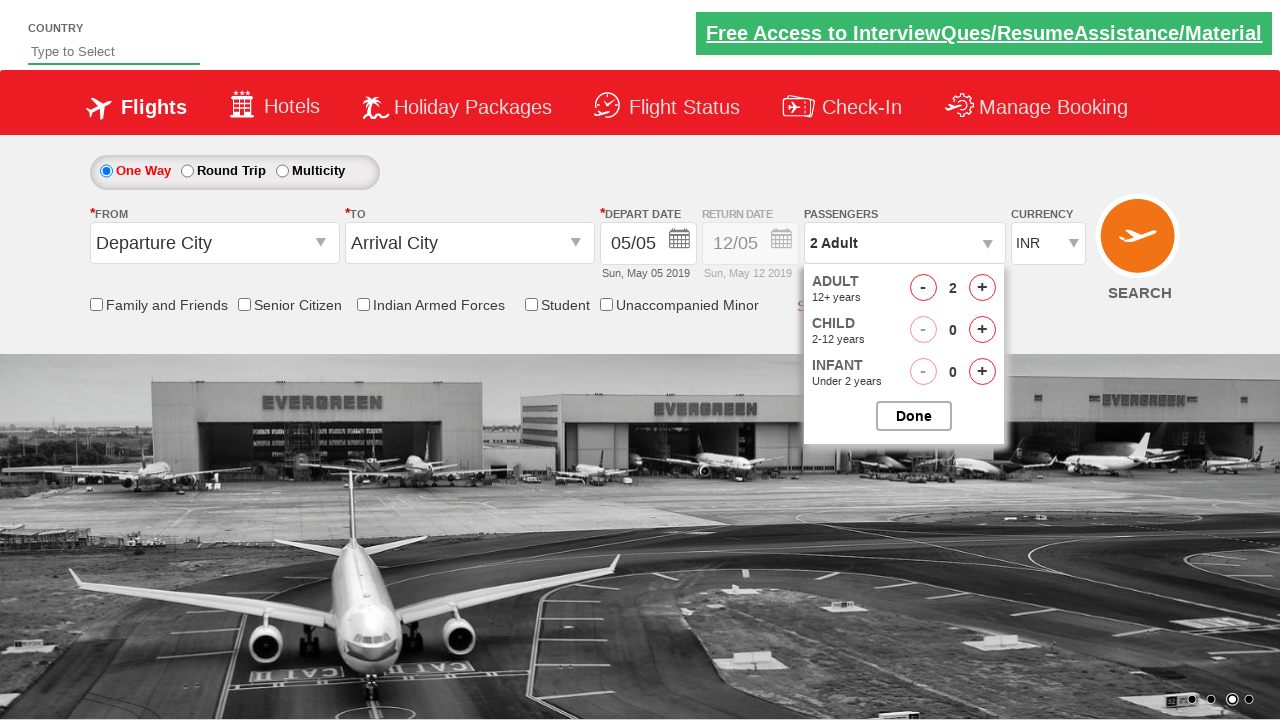

Clicked increment adult button (click 2 of 4) at (982, 288) on #hrefIncAdt
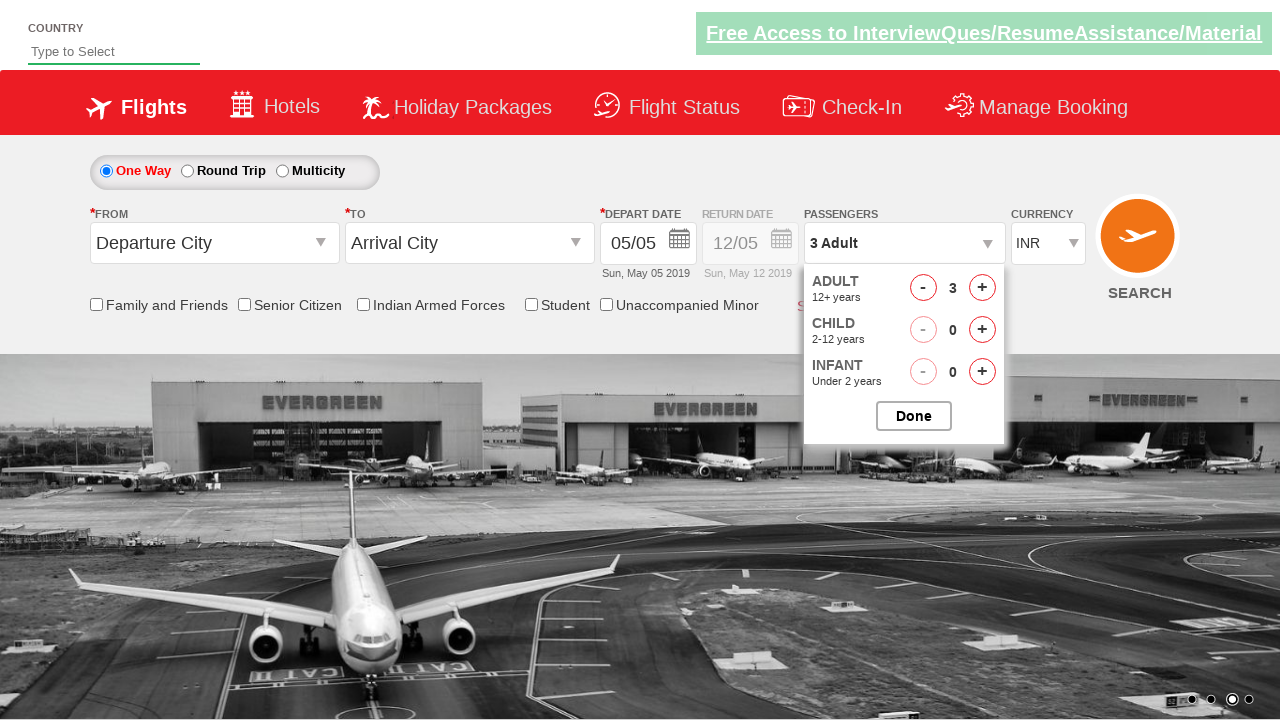

Clicked increment adult button (click 3 of 4) at (982, 288) on #hrefIncAdt
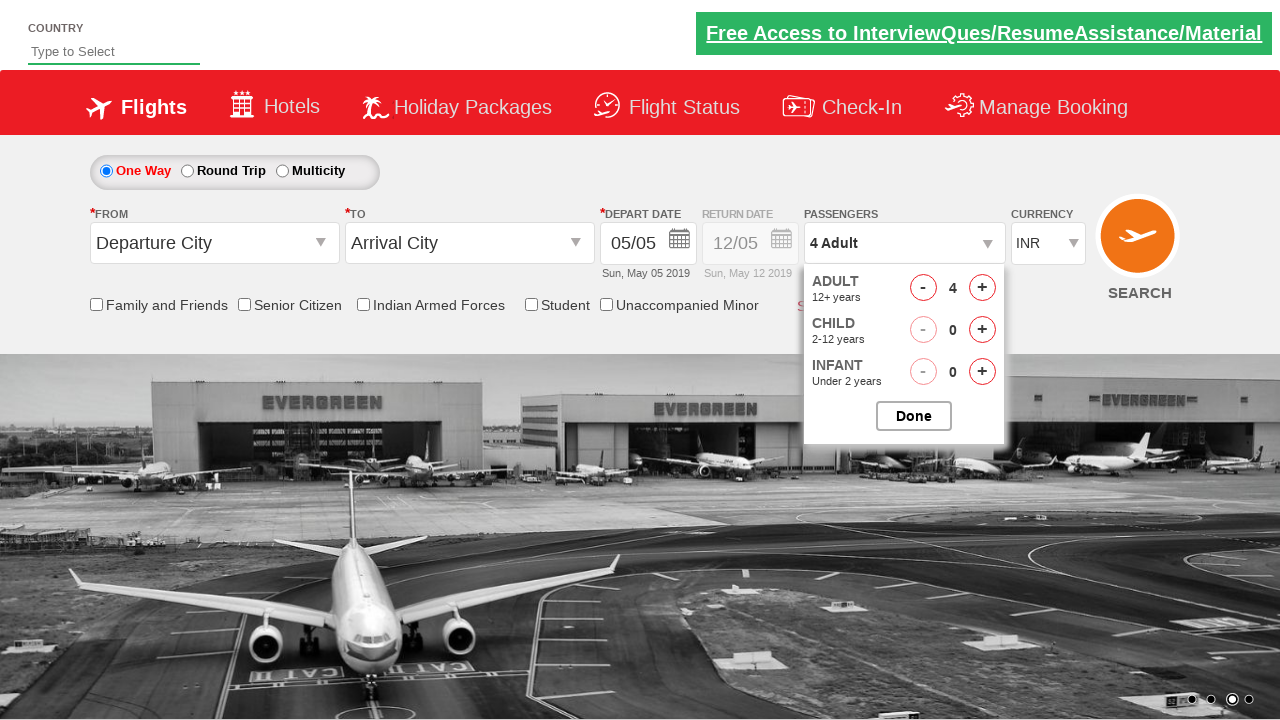

Clicked increment adult button (click 4 of 4) at (982, 288) on #hrefIncAdt
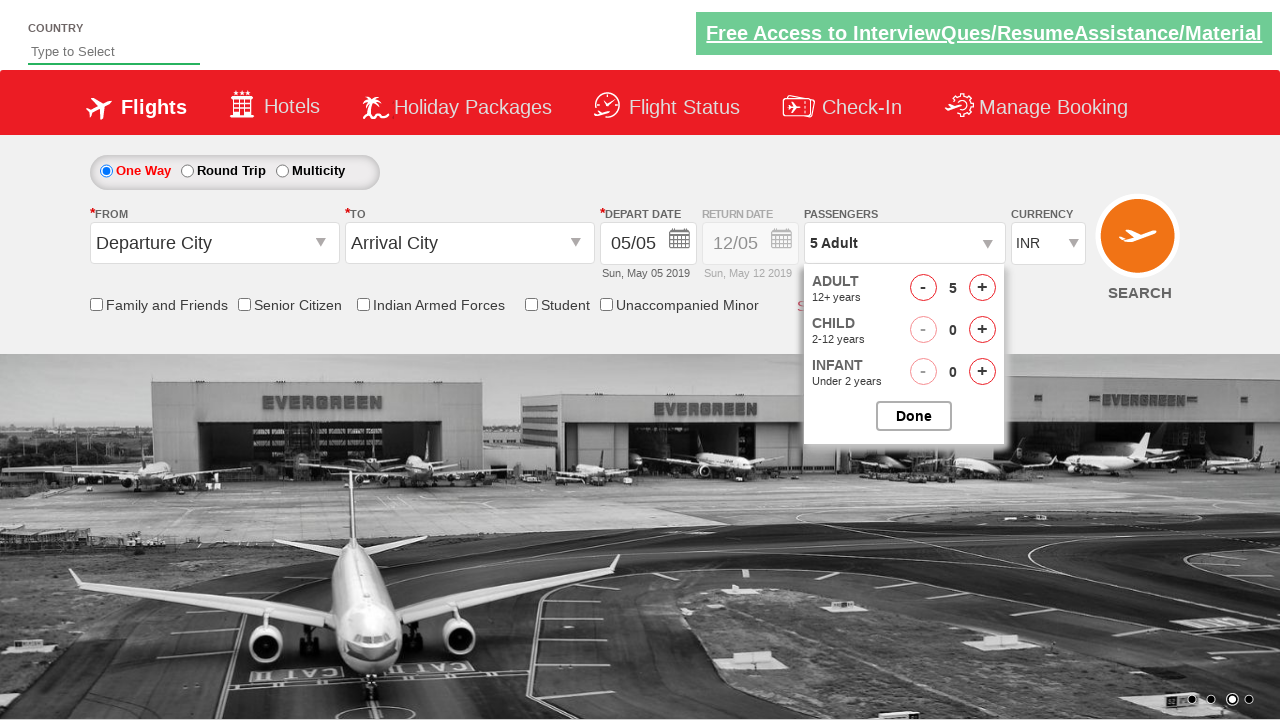

Clicked button to close passenger selection dropdown at (914, 416) on #btnclosepaxoption
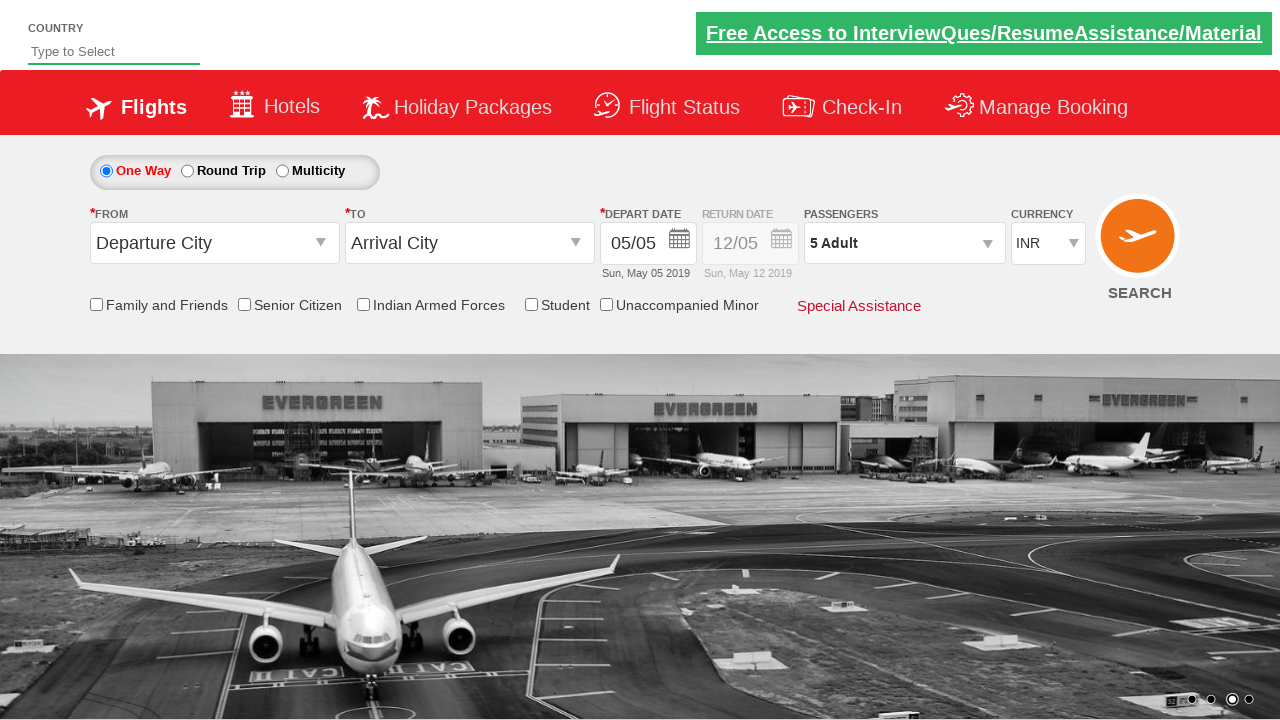

Retrieved updated passenger count text: 5 Adult
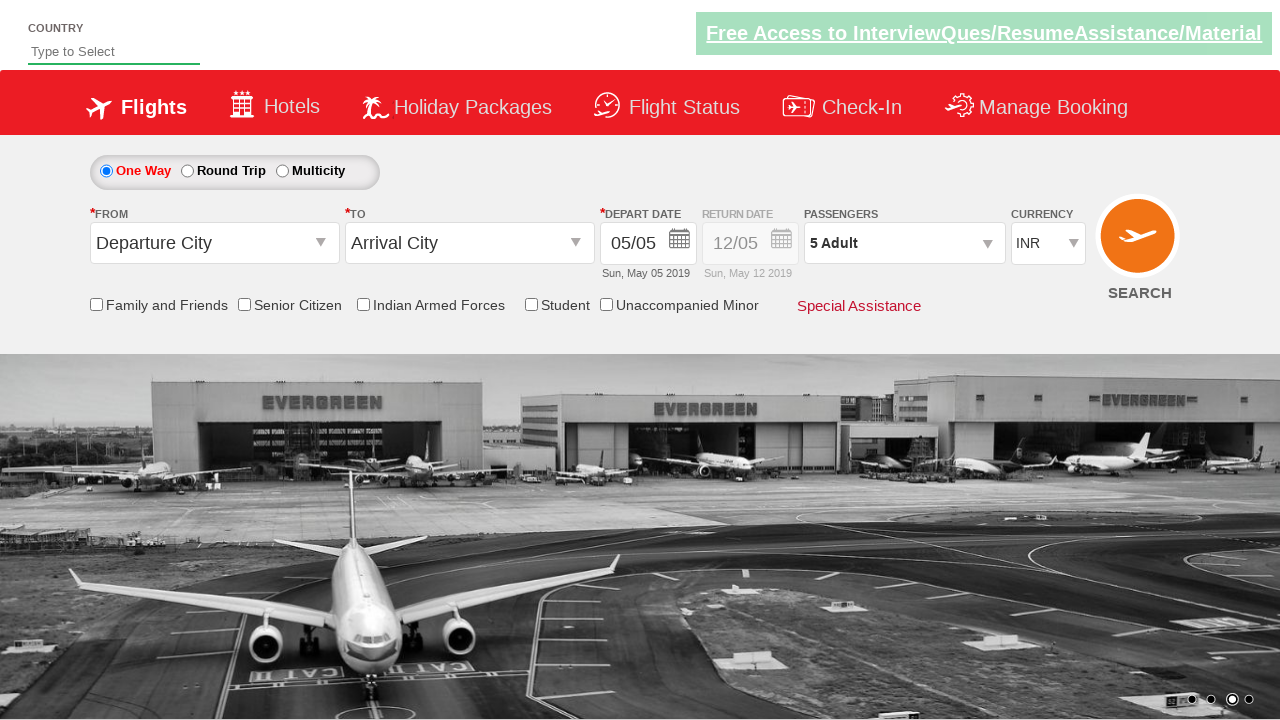

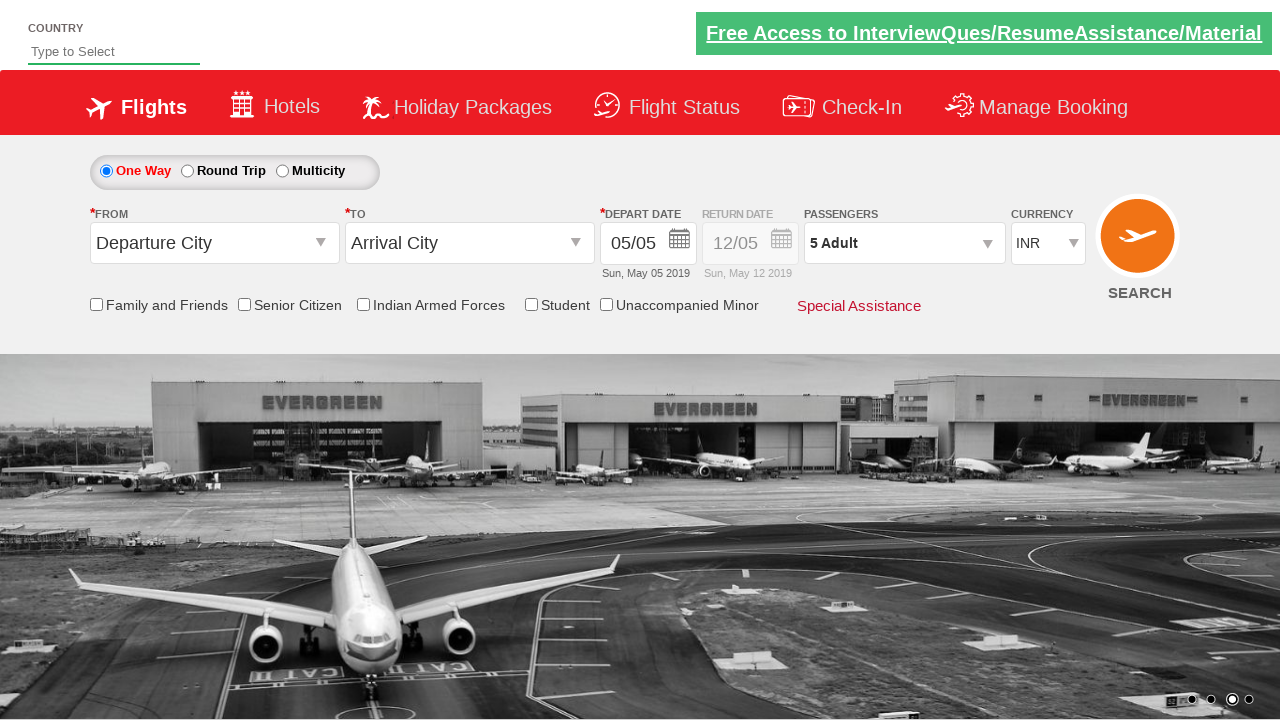